Tests the download functionality for the seventh problem set solution (Total Synthesis of Prorocentin) by clicking the download button

Starting URL: http://synthesis-workshop.com.s3-website-us-east-1.amazonaws.com/problem-sets

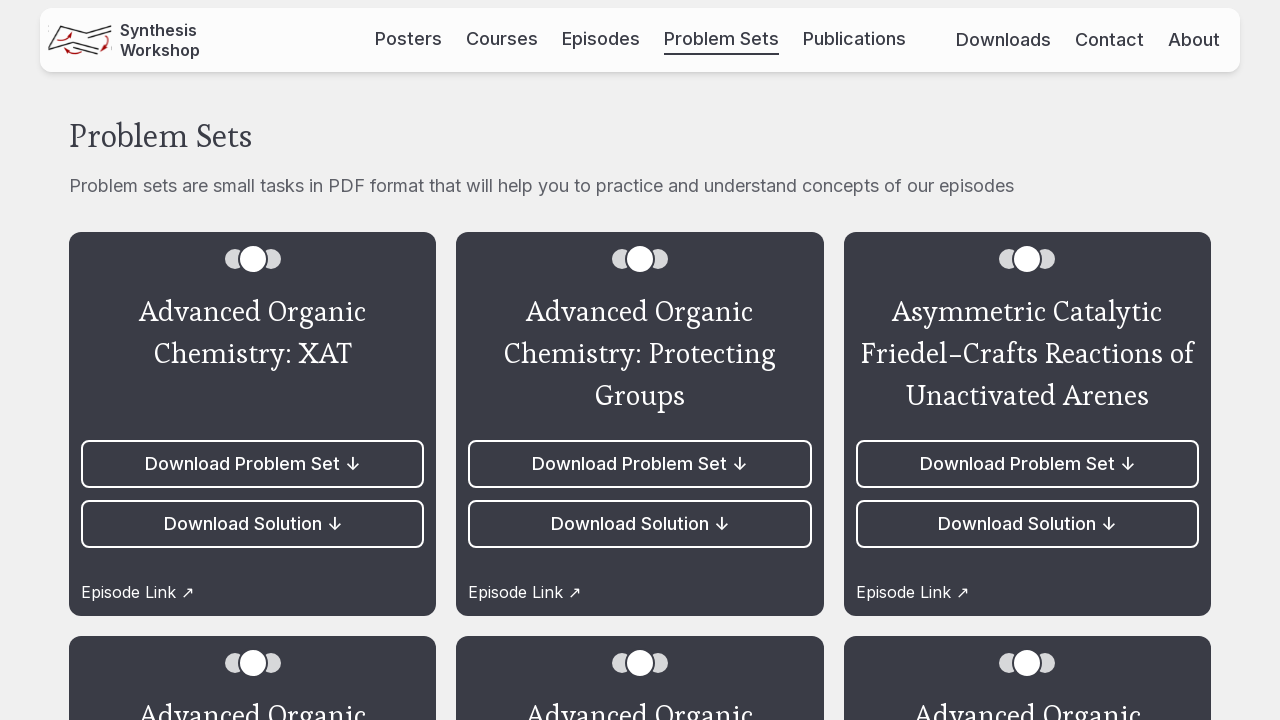

Clicked download button for Total Synthesis of Prorocentin solution at (253, 360) on article:nth-of-type(7) > .flex.flex-col.gap-3 > a:nth-of-type(2)
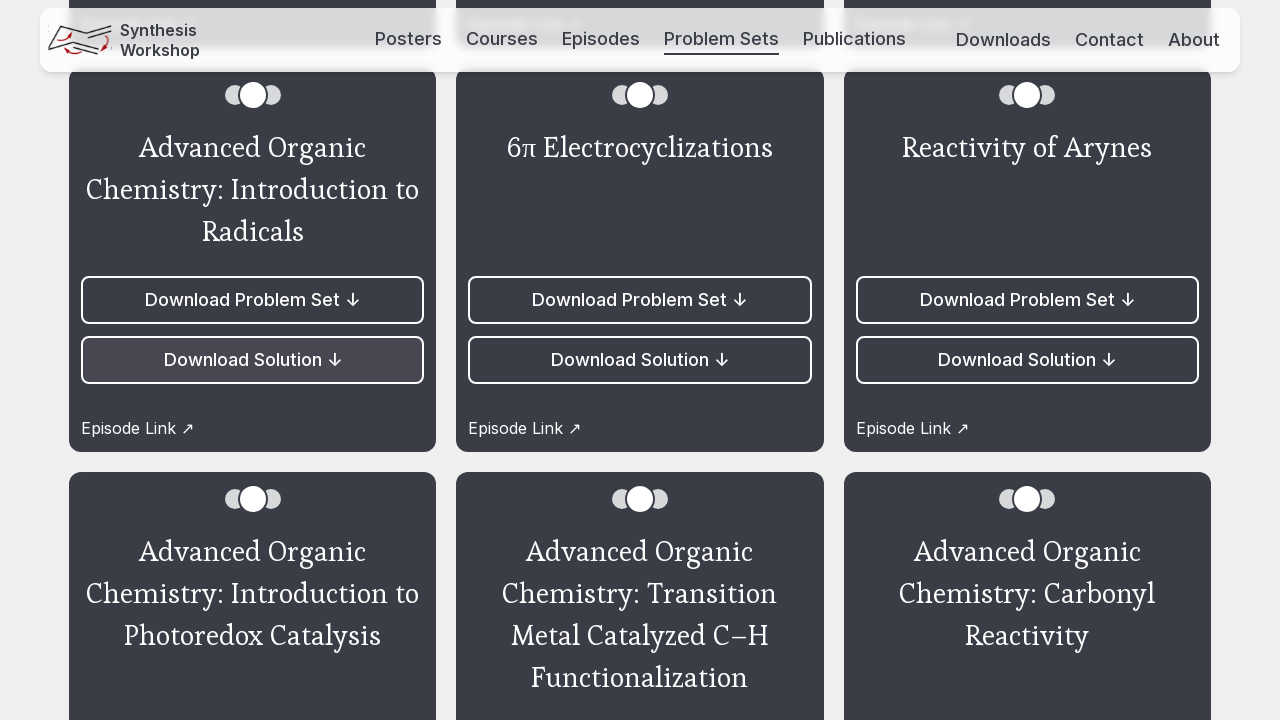

Download file received and ready for verification
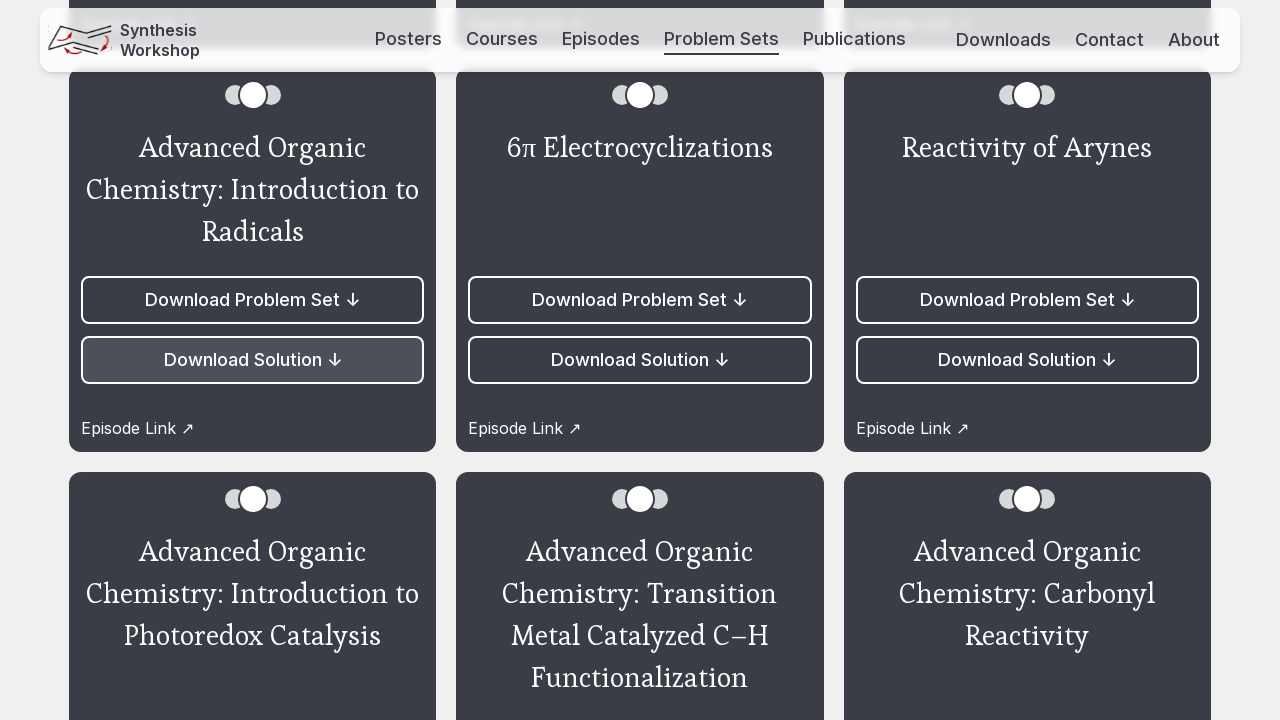

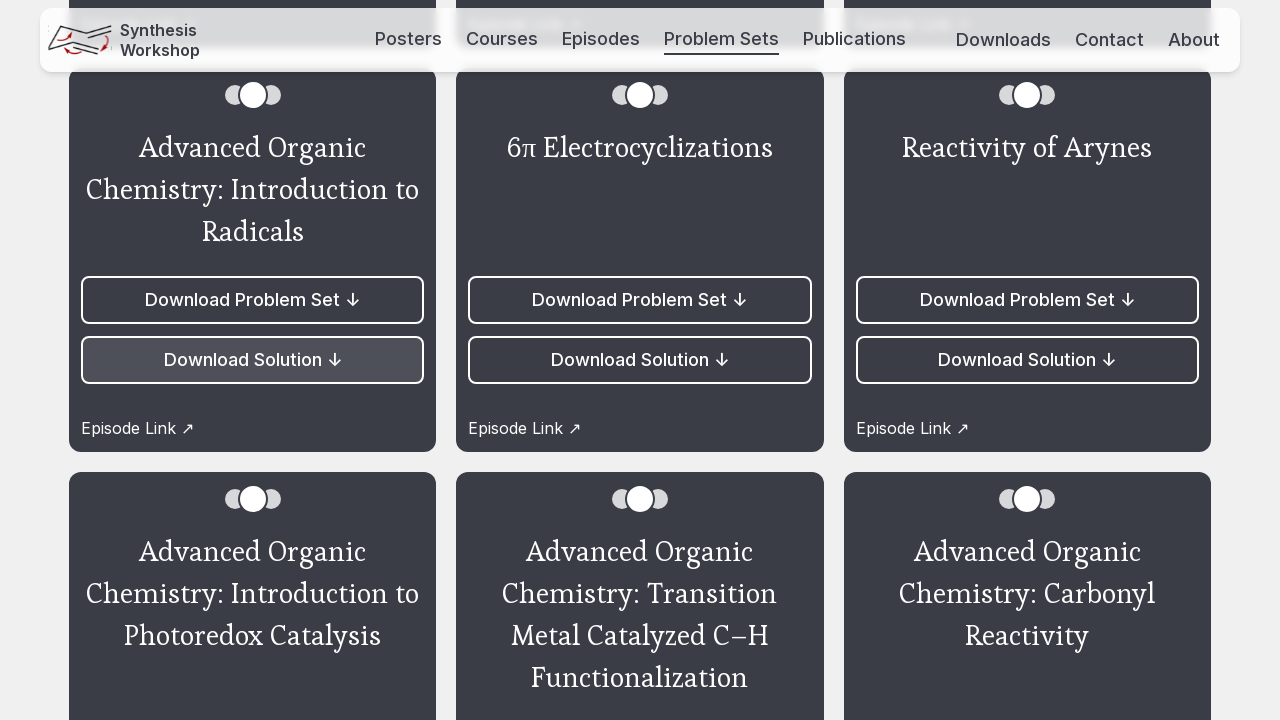